Opens the Walla news website in the browser

Starting URL: https://www.walla.co.il

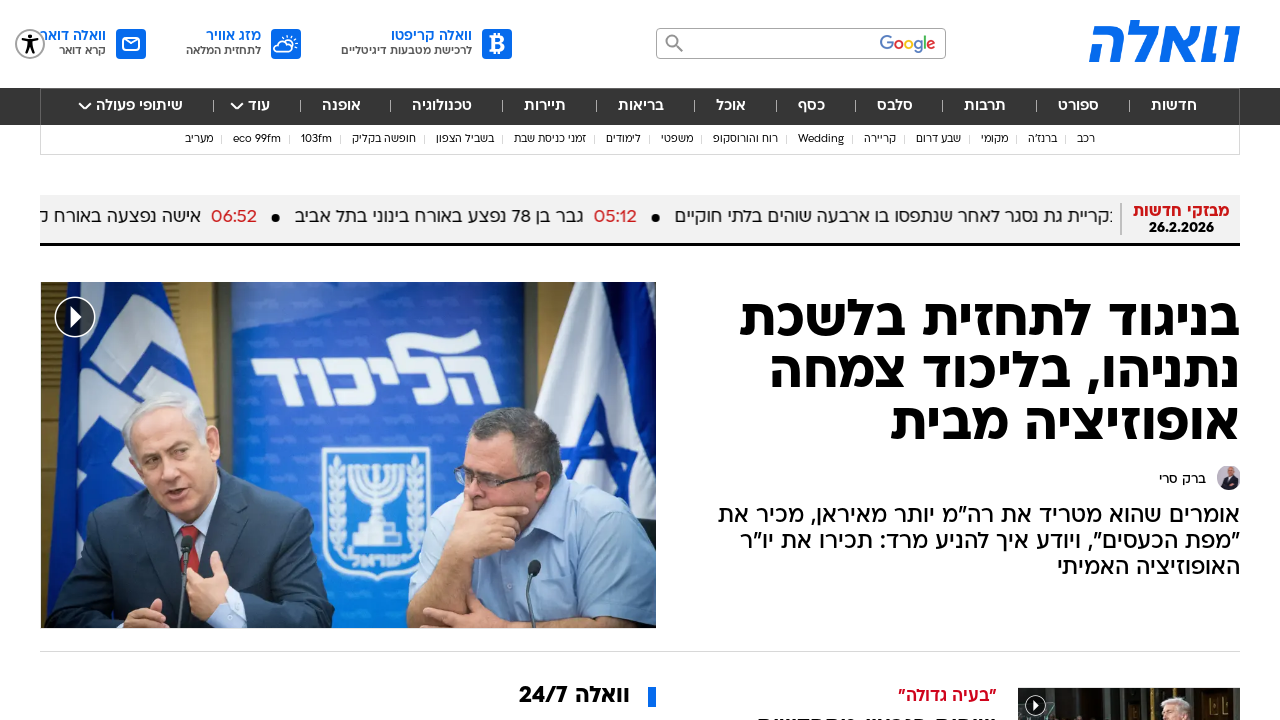

Navigated to Walla news website (https://www.walla.co.il)
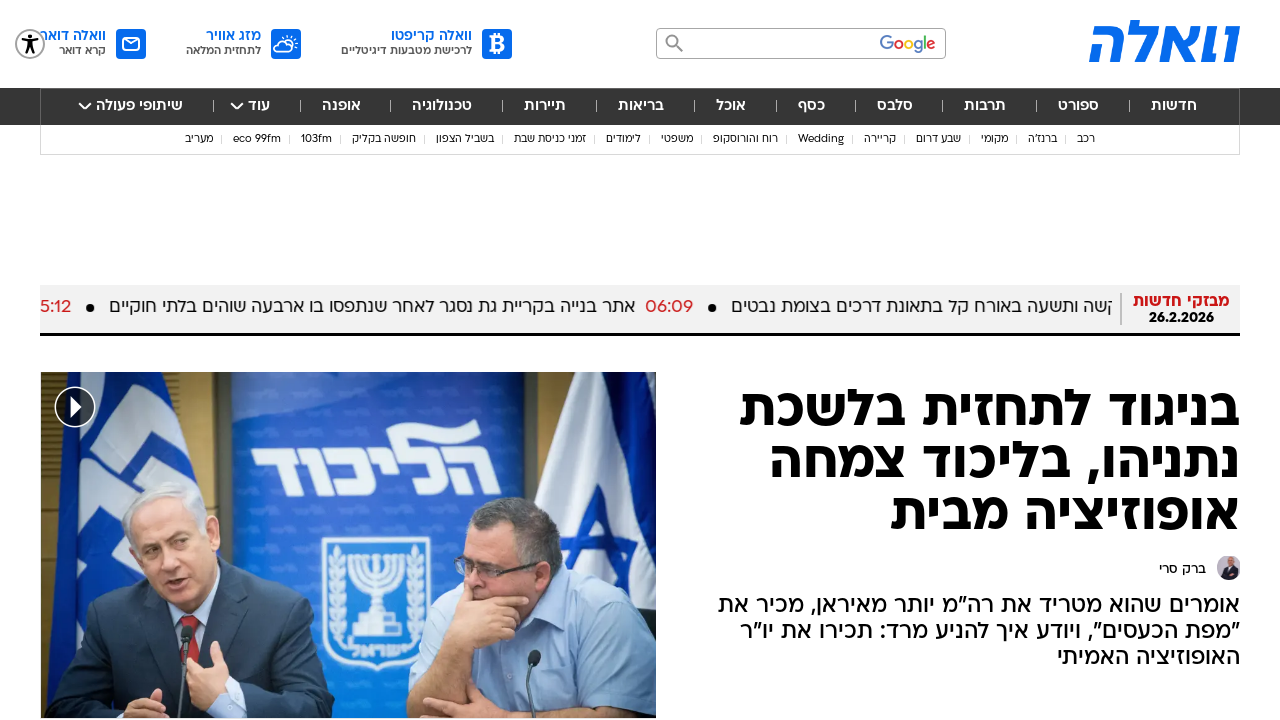

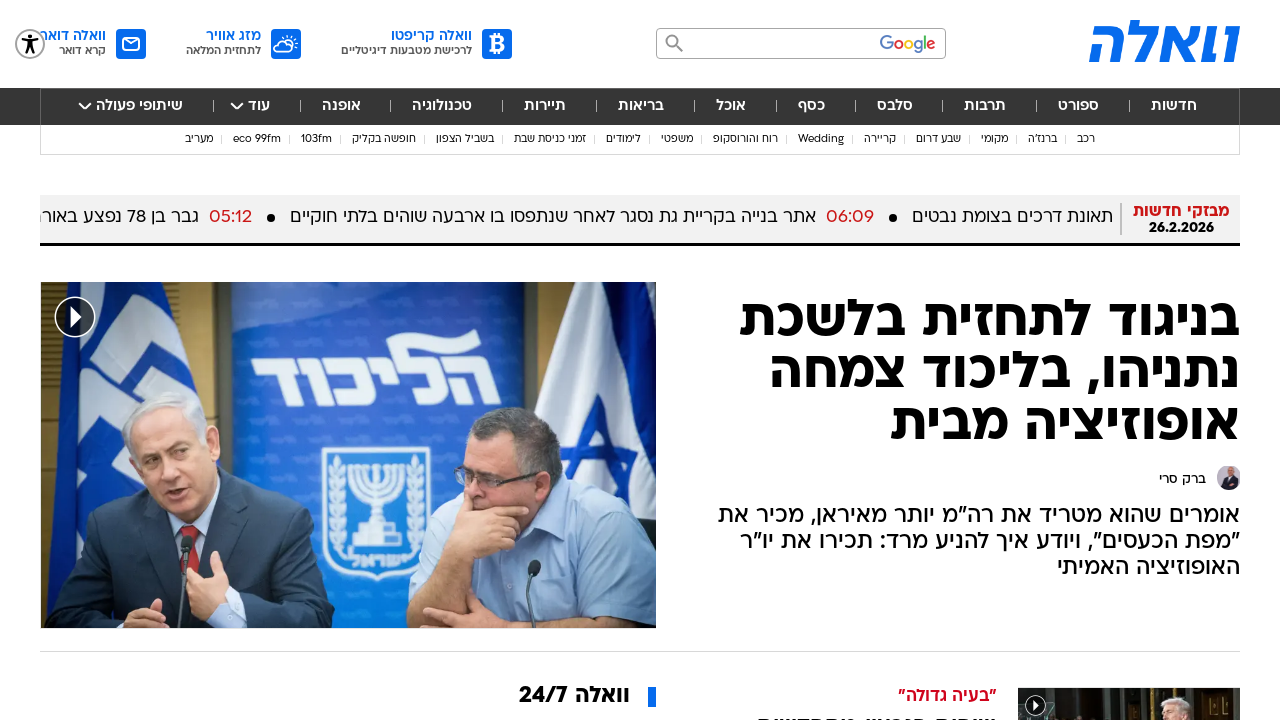